Tests navigation through the Pen Island website by clicking through all main menu links including Home, Wood, Plastic, Samples, Testimonials, FAQ, and Contact Us.

Starting URL: https://www.penisland.net/index.html

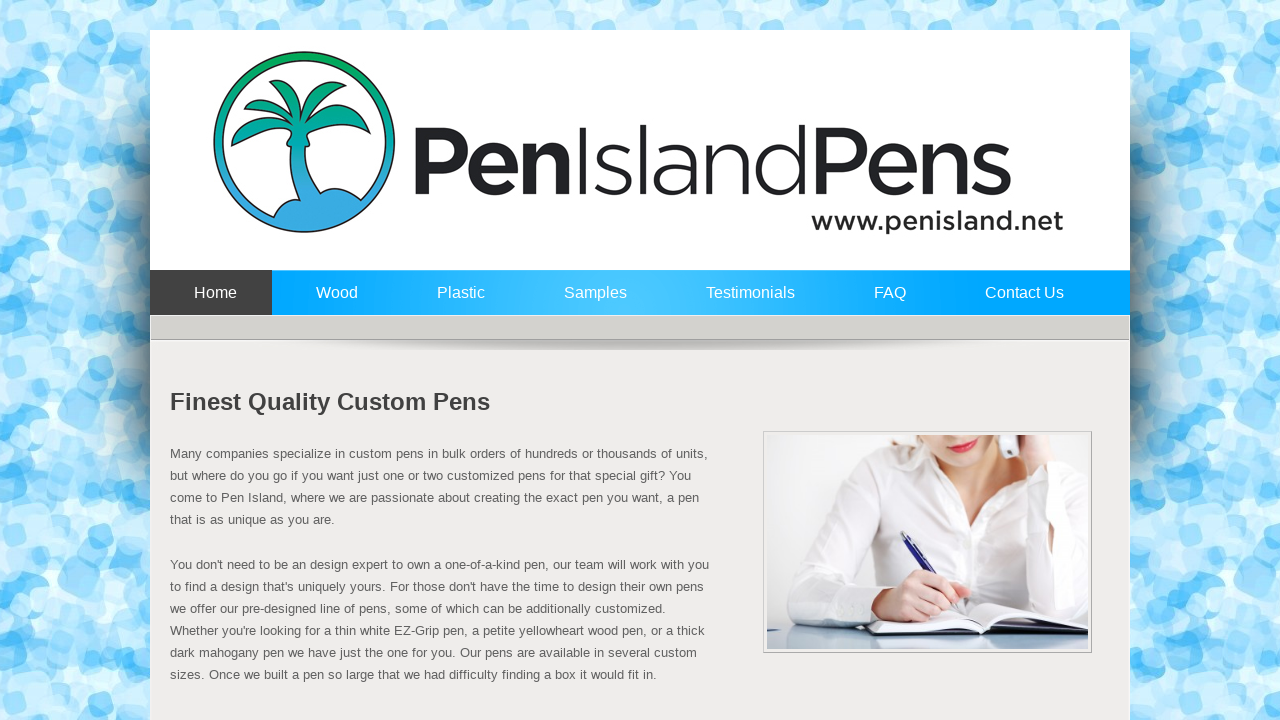

Clicked Home link in main menu at (211, 302) on a:text('Home')
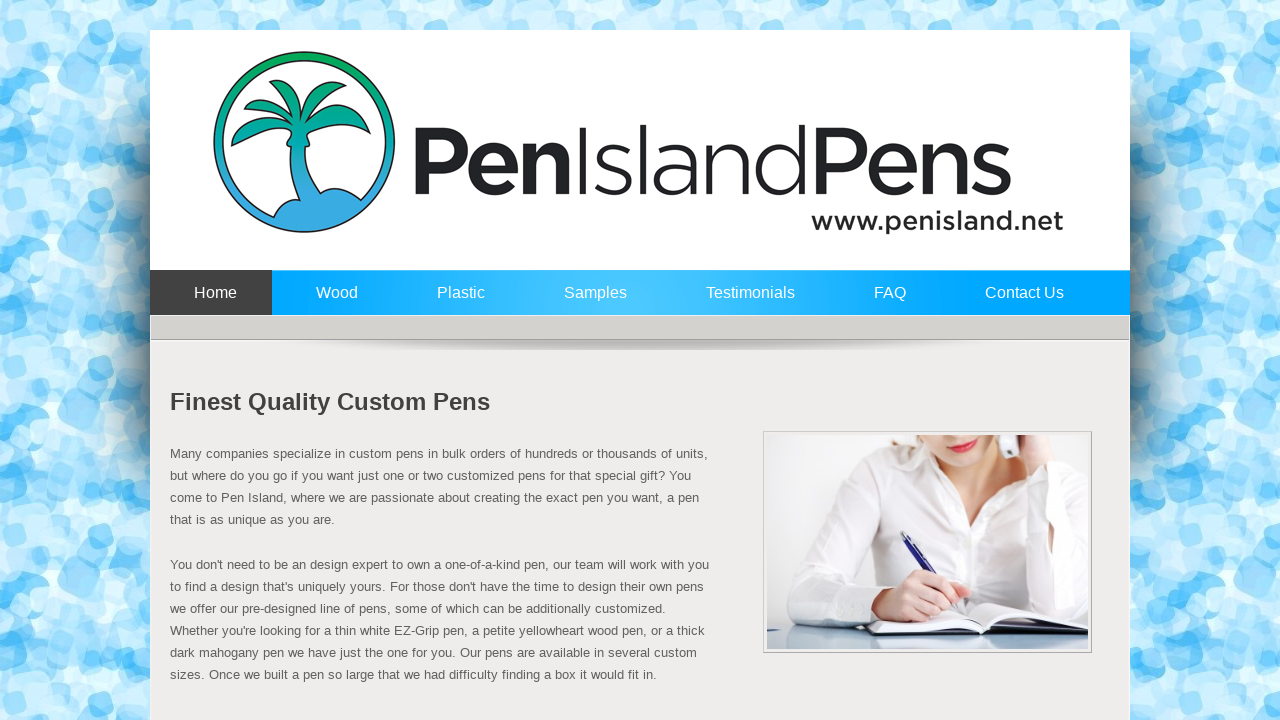

Clicked Wood link in main menu at (332, 302) on a:text('Wood')
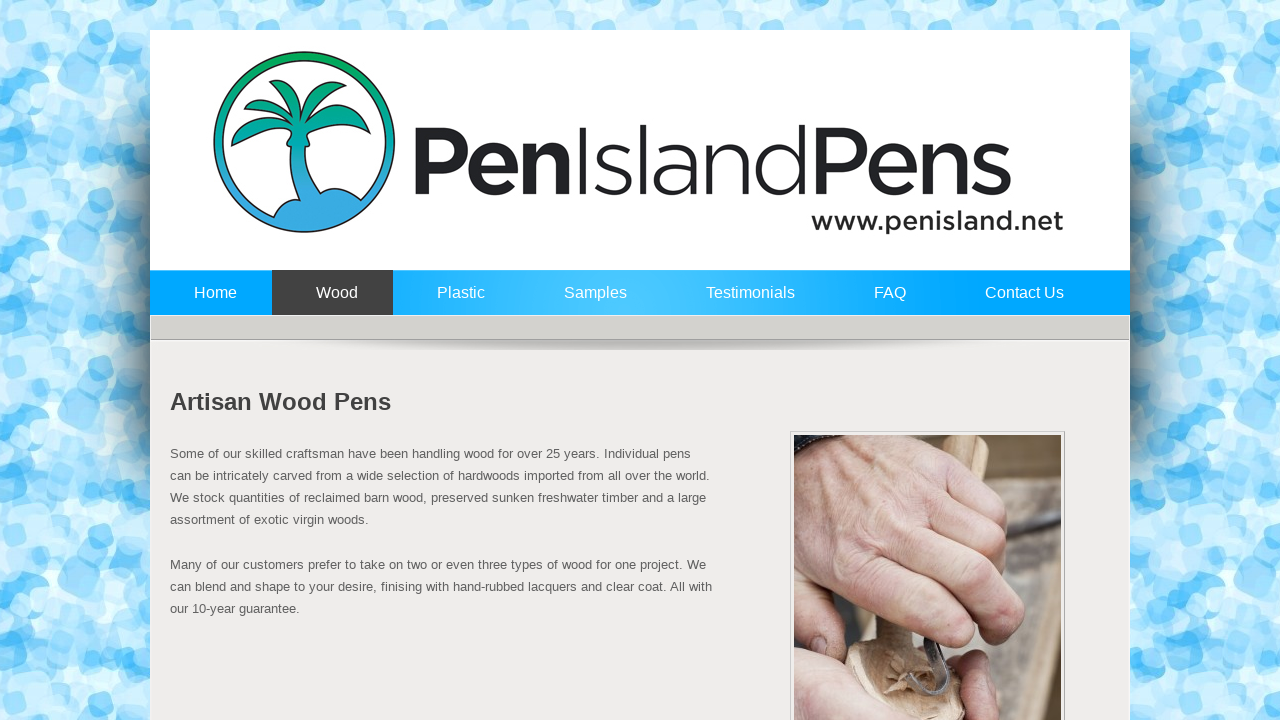

Clicked Plastic link in main menu at (456, 302) on a:text('Plastic')
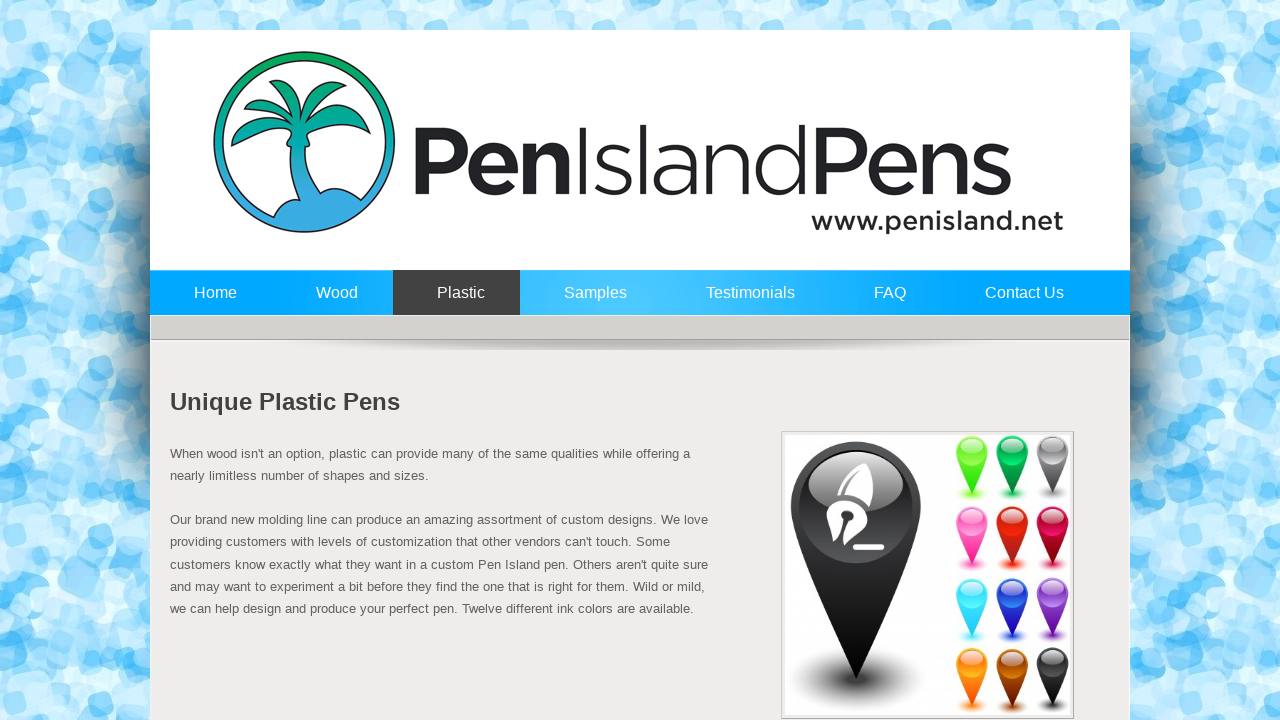

Clicked Samples link in main menu at (591, 302) on a:text('Samples')
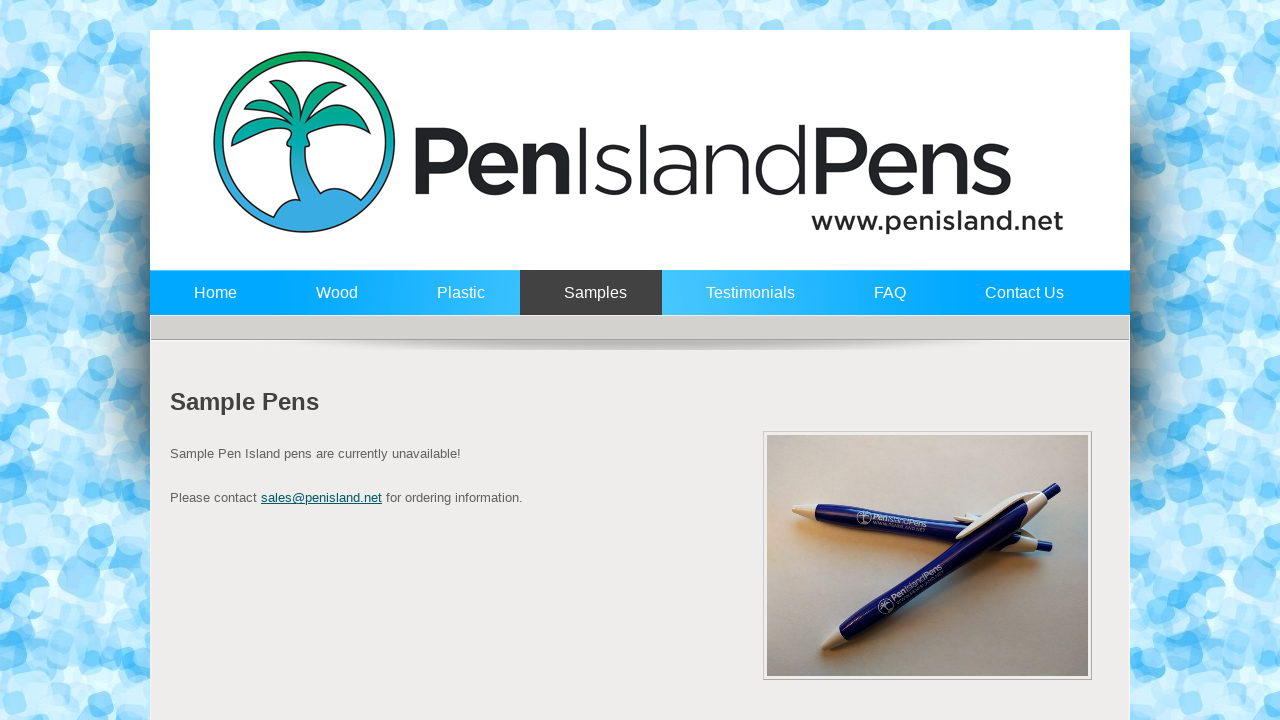

Clicked Testimonials link in main menu at (746, 302) on a:text('Testimonials')
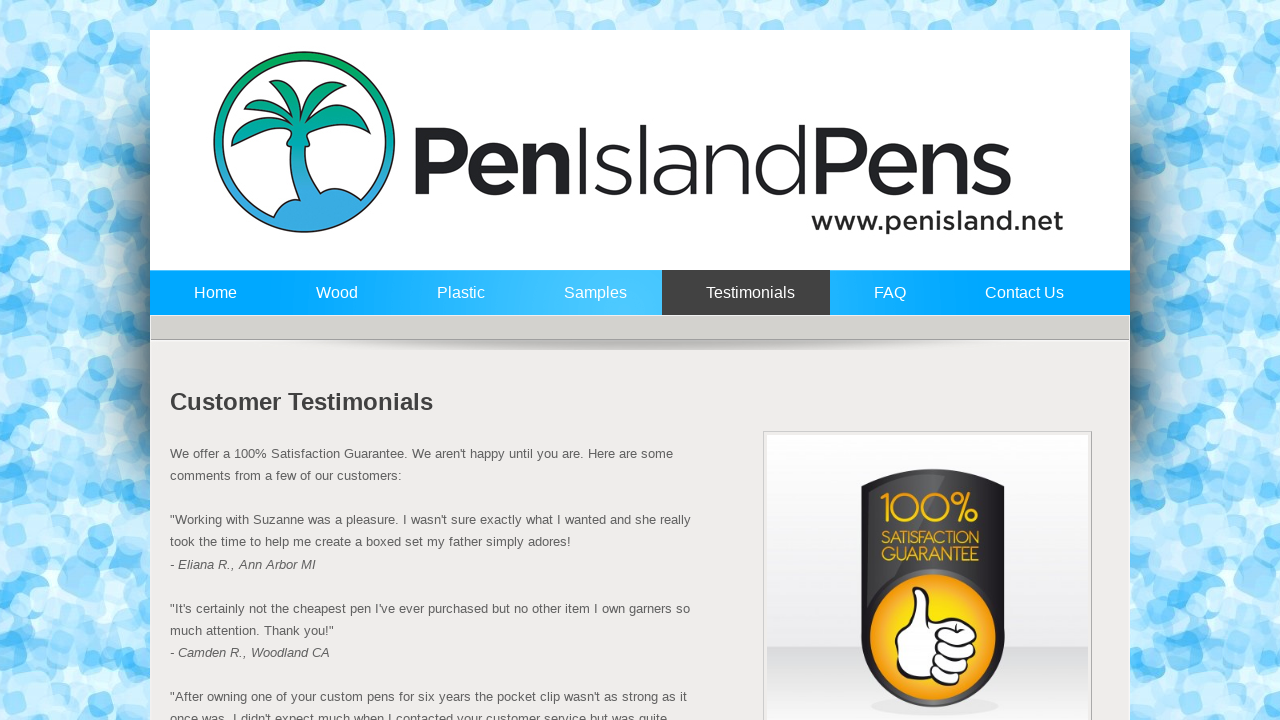

Clicked FAQ link in main menu at (886, 302) on a:text('FAQ')
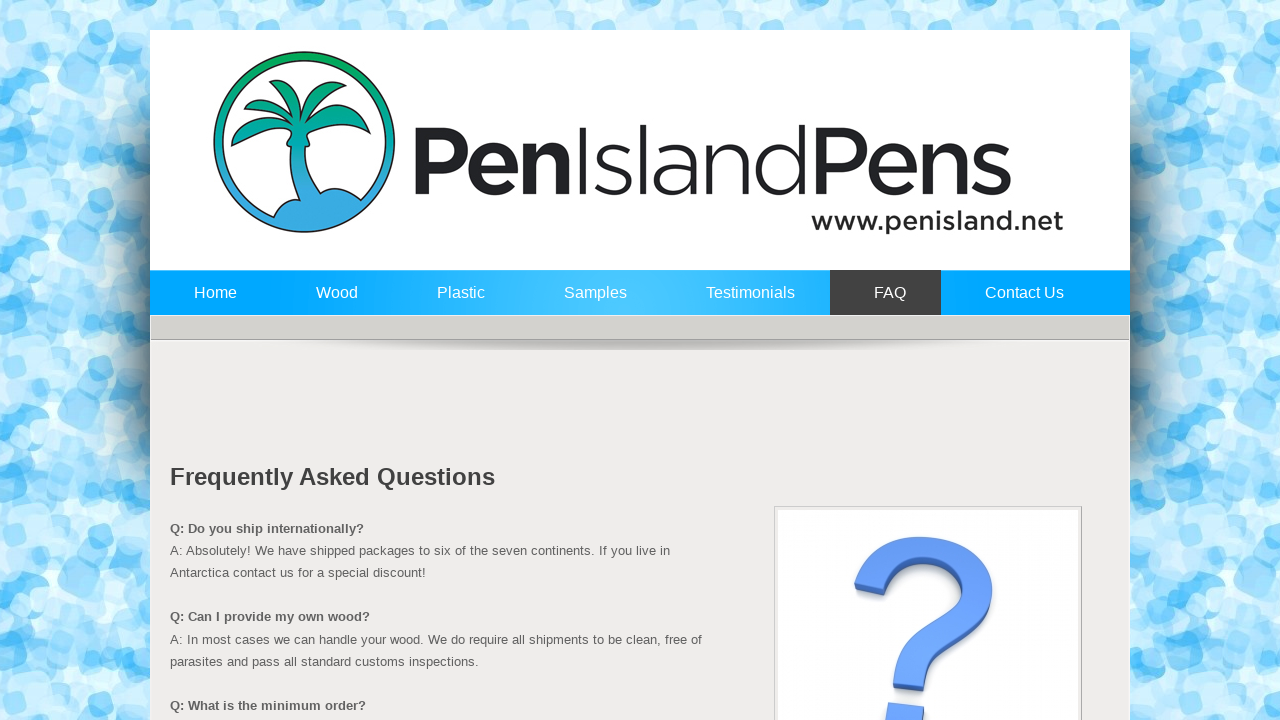

Clicked Contact Us link in main menu at (1020, 302) on a:text('Contact Us')
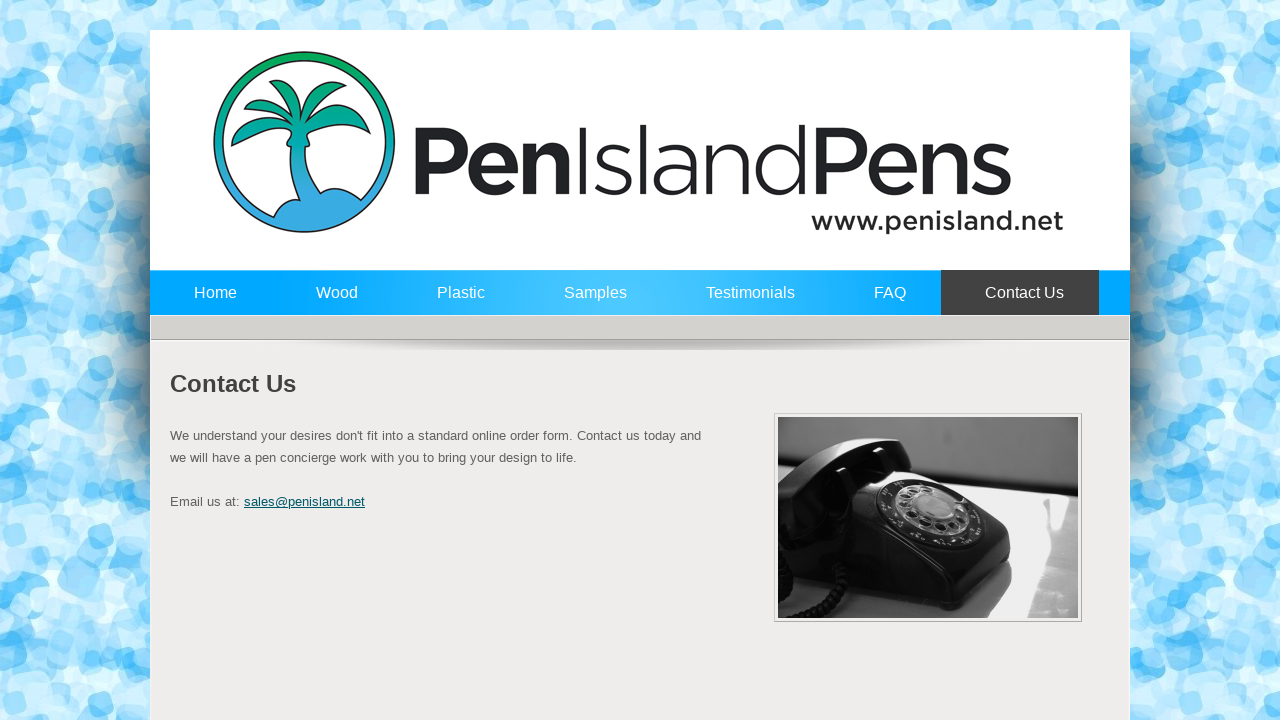

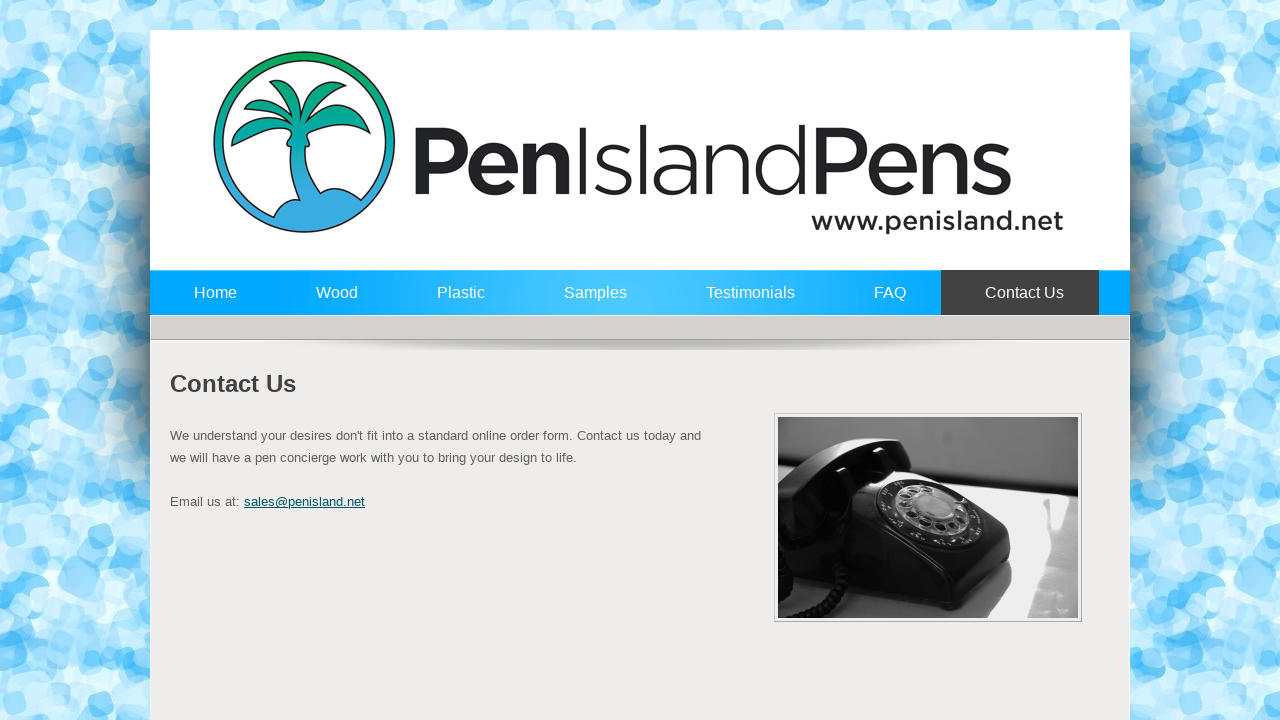